Tests JavaScript prompt popup functionality by clicking a button that triggers a prompt dialog, entering a name, and accepting the alert.

Starting URL: https://testautomationpractice.blogspot.com/

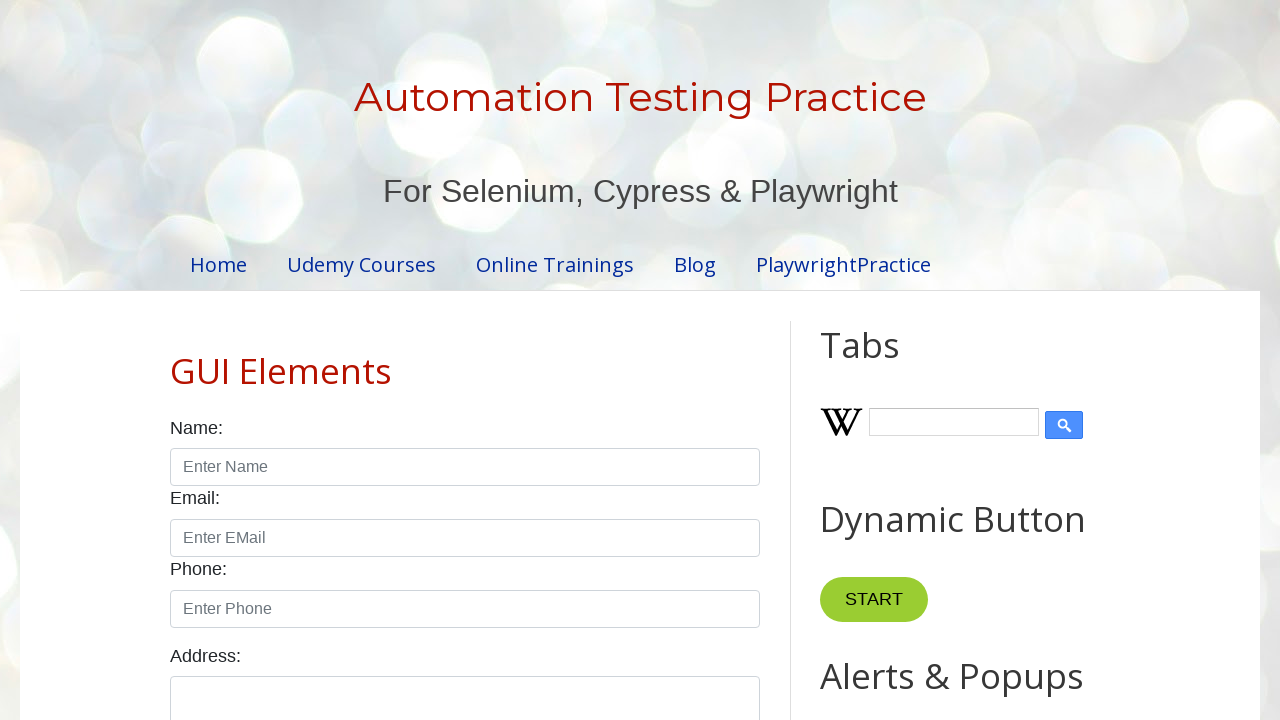

Set up dialog handler to accept prompt with 'Harry Potter'
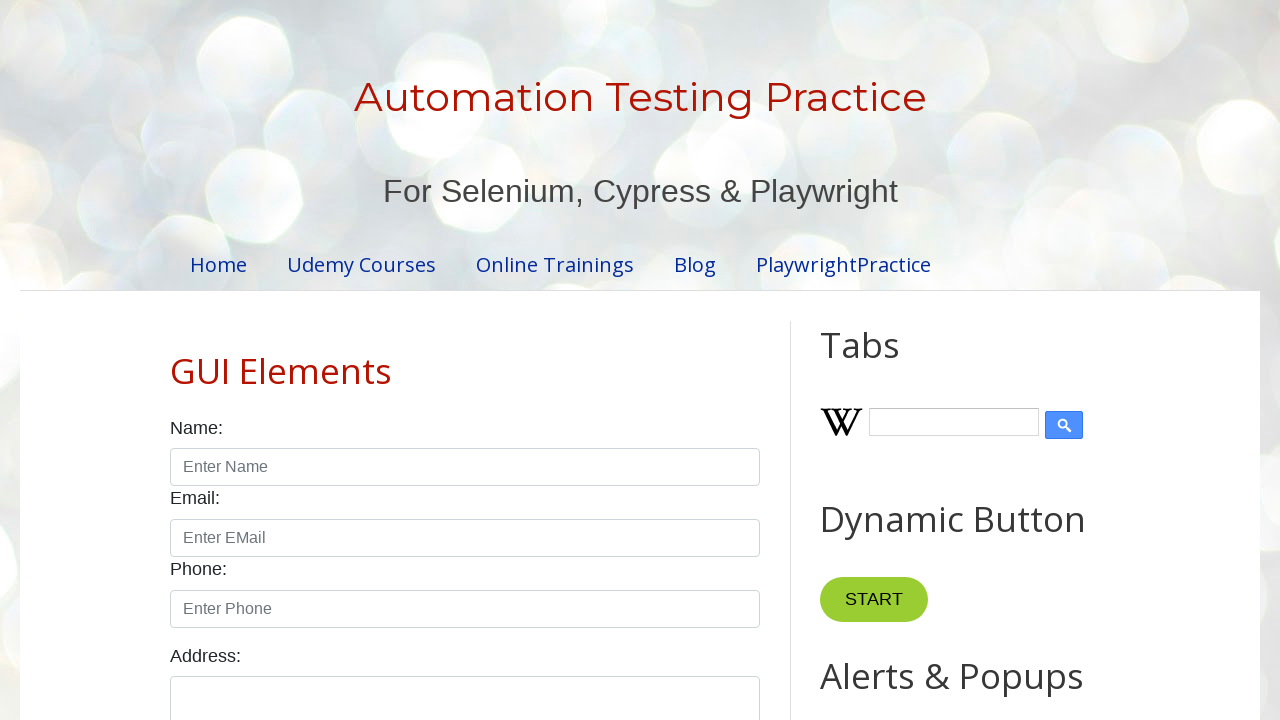

Clicked button to trigger JavaScript prompt popup at (890, 360) on xpath=//button[@onclick='myFunctionPrompt()']
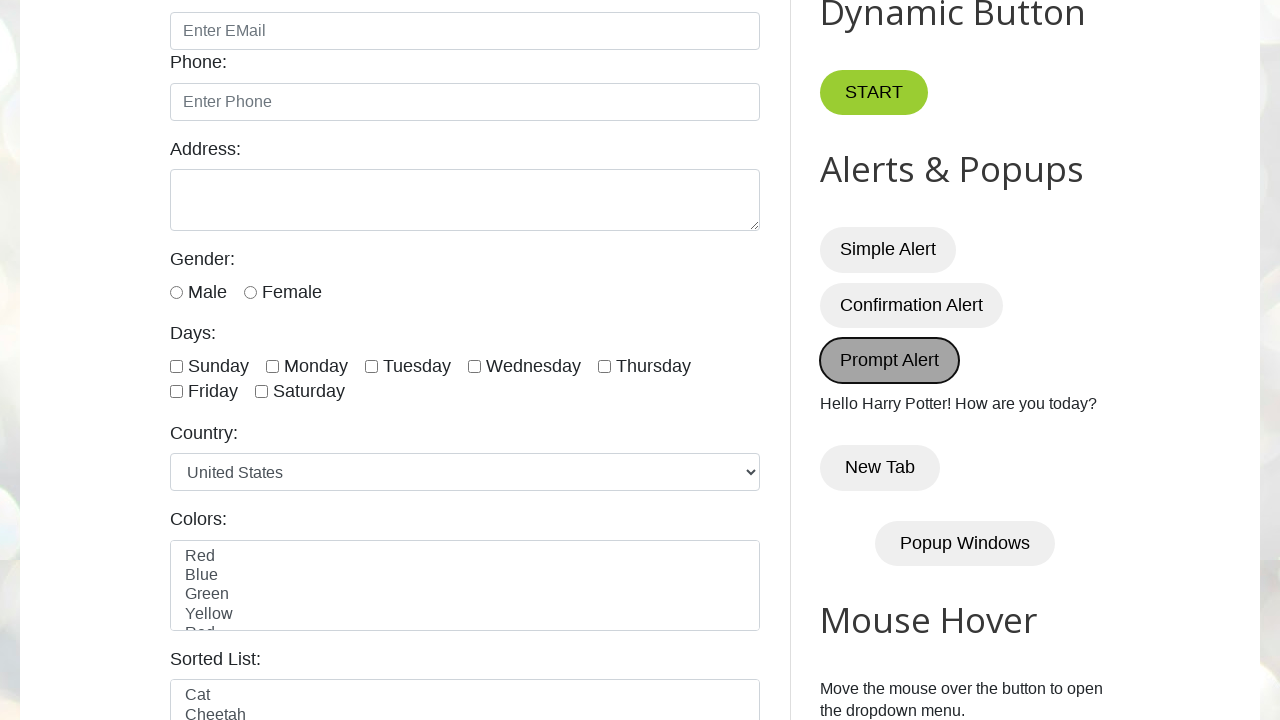

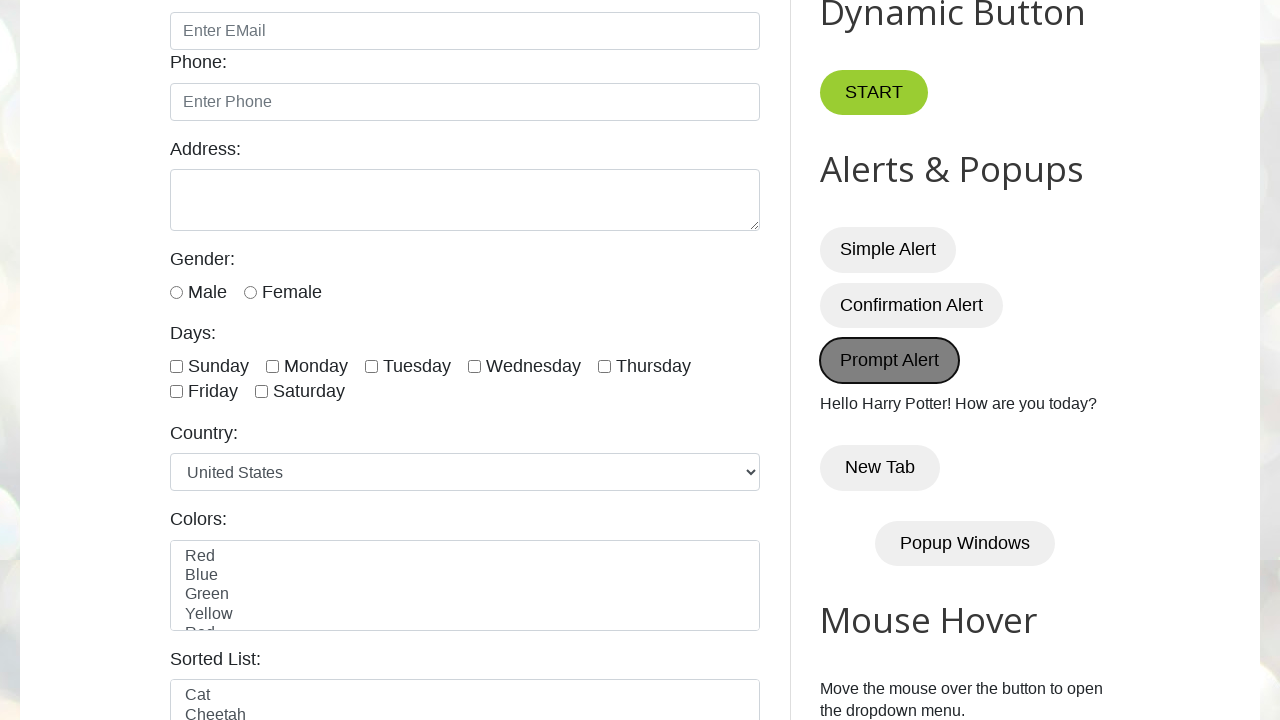